Tests that the "Clear completed" button is hidden when there are no completed items after clearing them.

Starting URL: https://demo.playwright.dev/todomvc

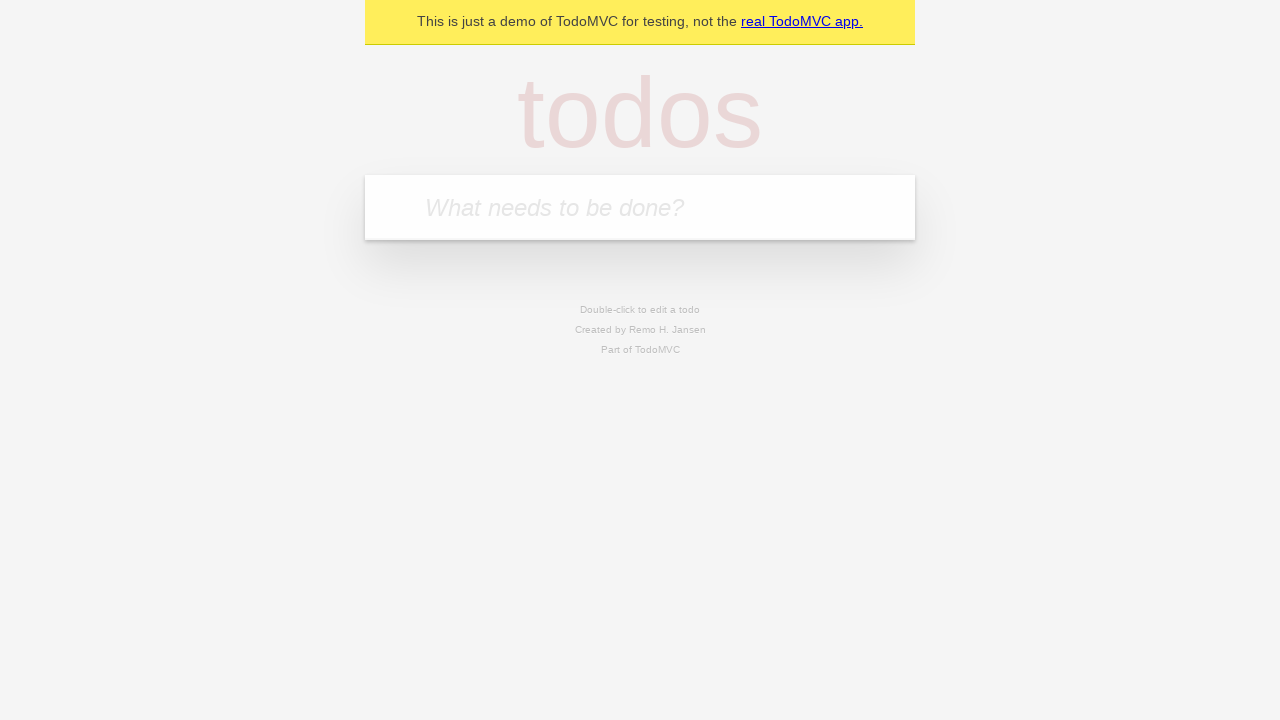

Filled todo input with 'buy some cheese' on internal:attr=[placeholder="What needs to be done?"i]
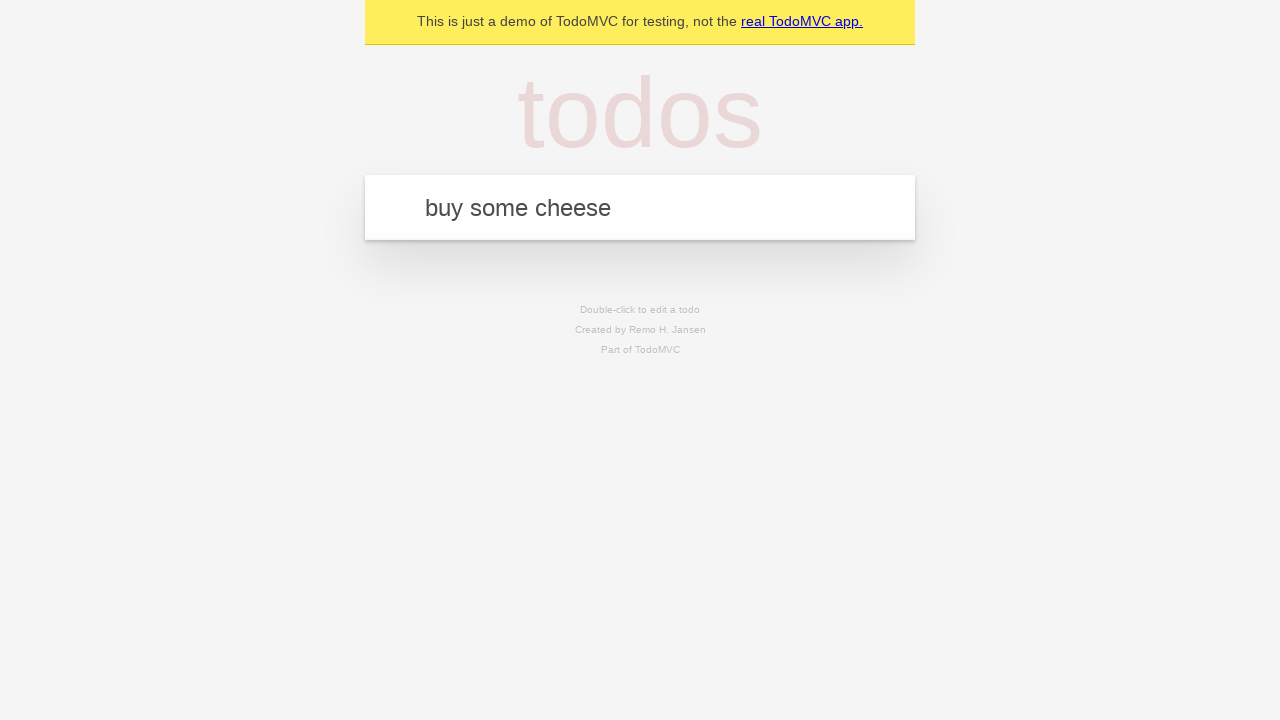

Pressed Enter to add first todo on internal:attr=[placeholder="What needs to be done?"i]
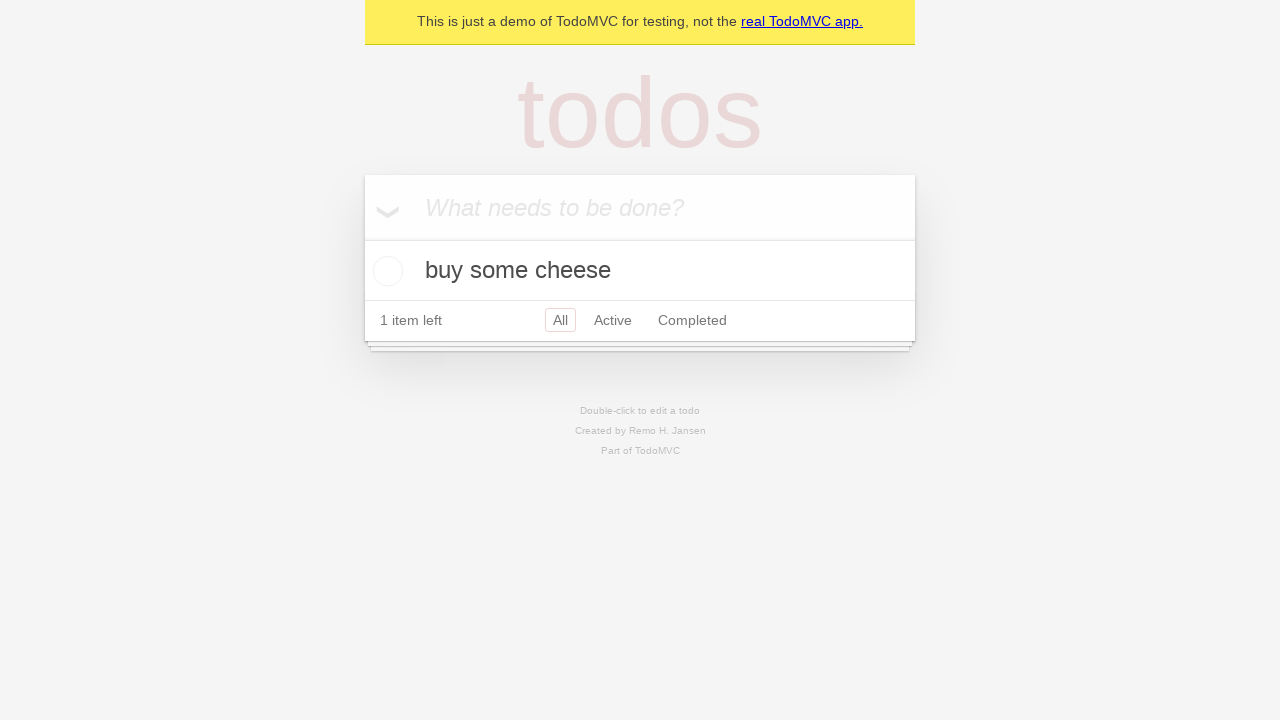

Filled todo input with 'feed the cat' on internal:attr=[placeholder="What needs to be done?"i]
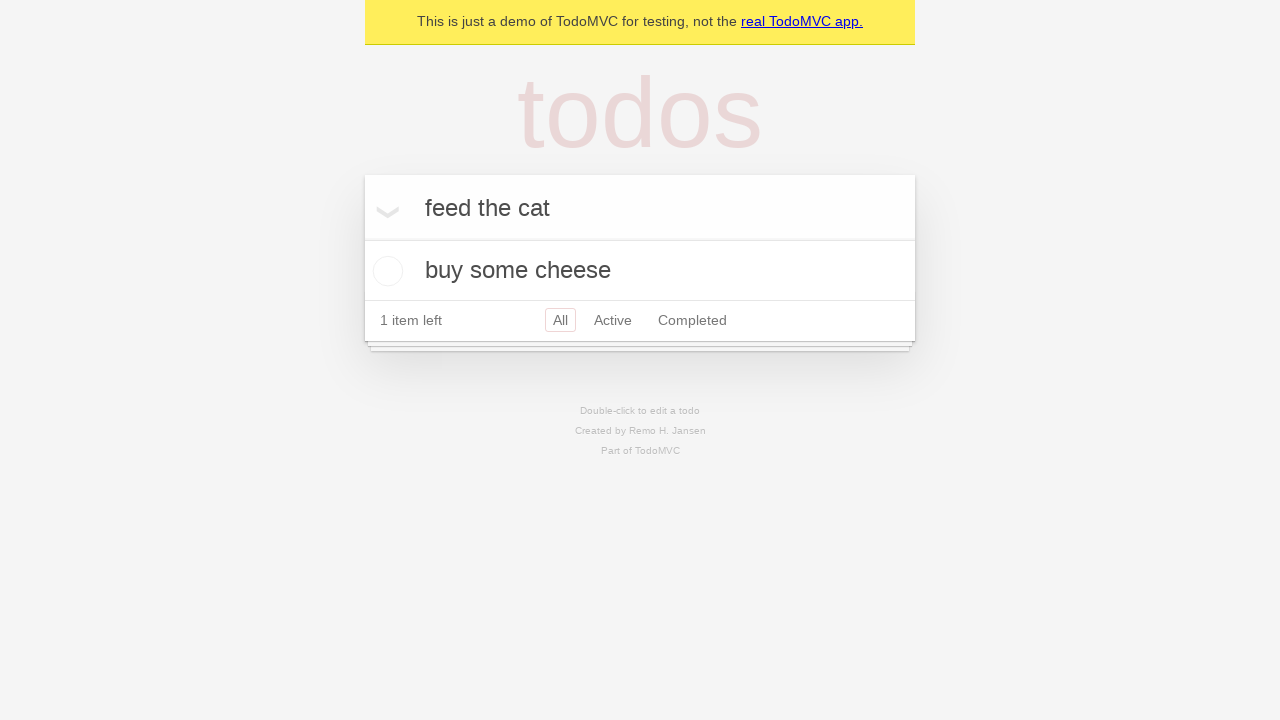

Pressed Enter to add second todo on internal:attr=[placeholder="What needs to be done?"i]
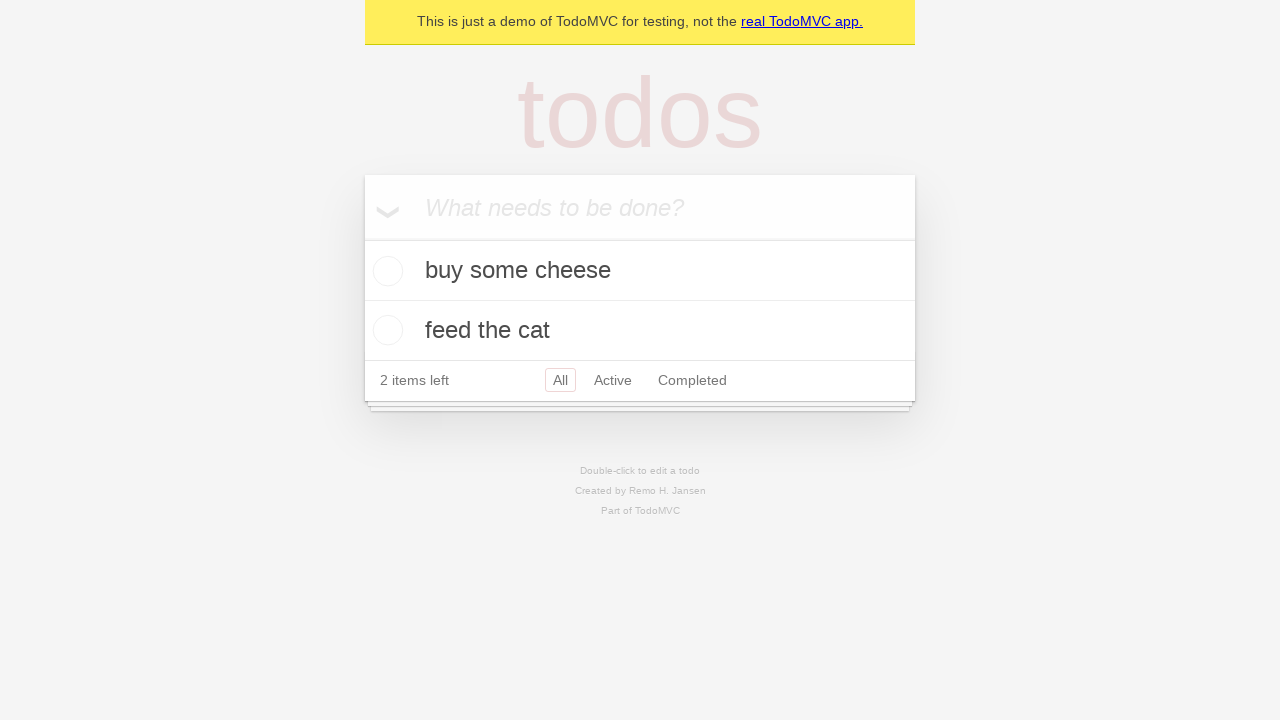

Filled todo input with 'book a doctors appointment' on internal:attr=[placeholder="What needs to be done?"i]
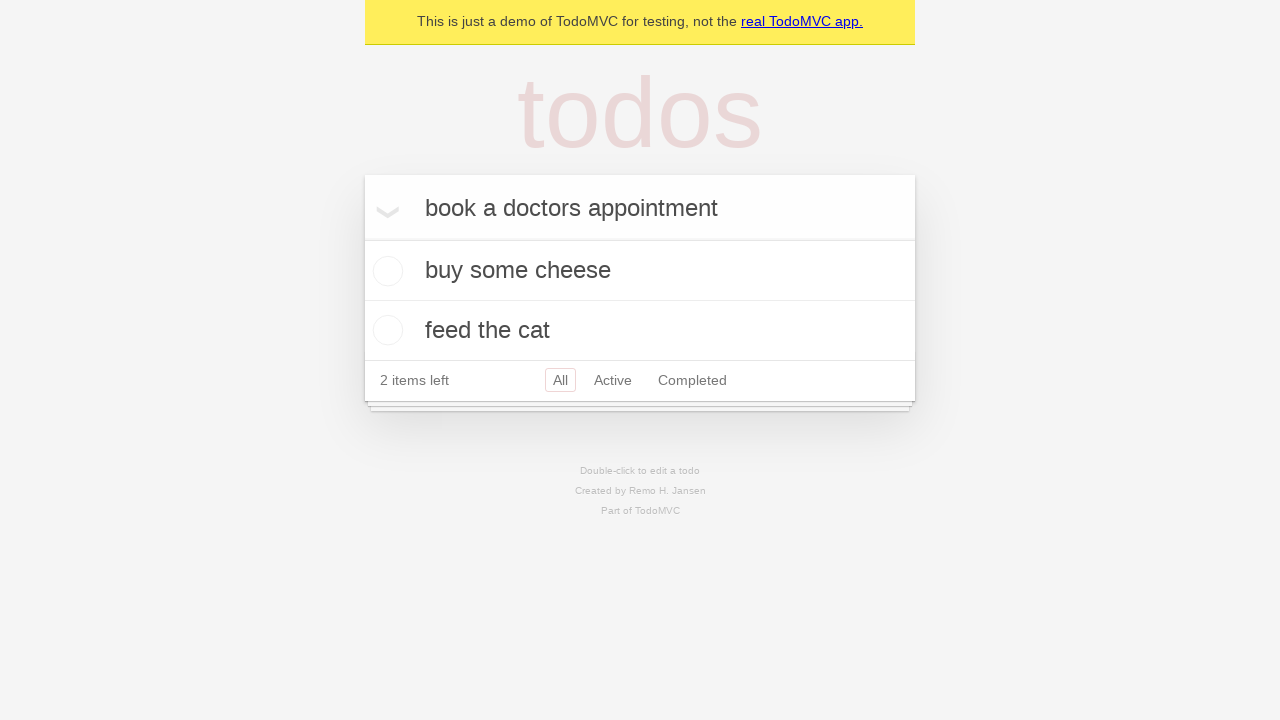

Pressed Enter to add third todo on internal:attr=[placeholder="What needs to be done?"i]
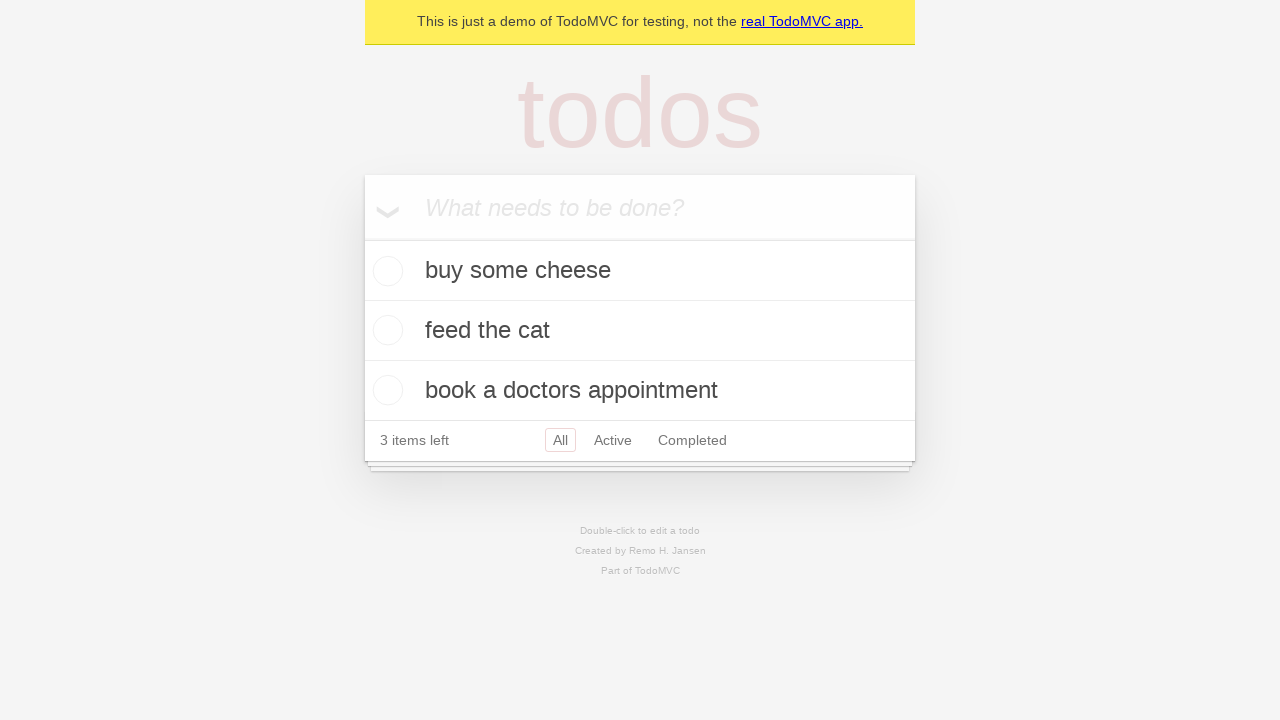

Waited for all three todos to appear
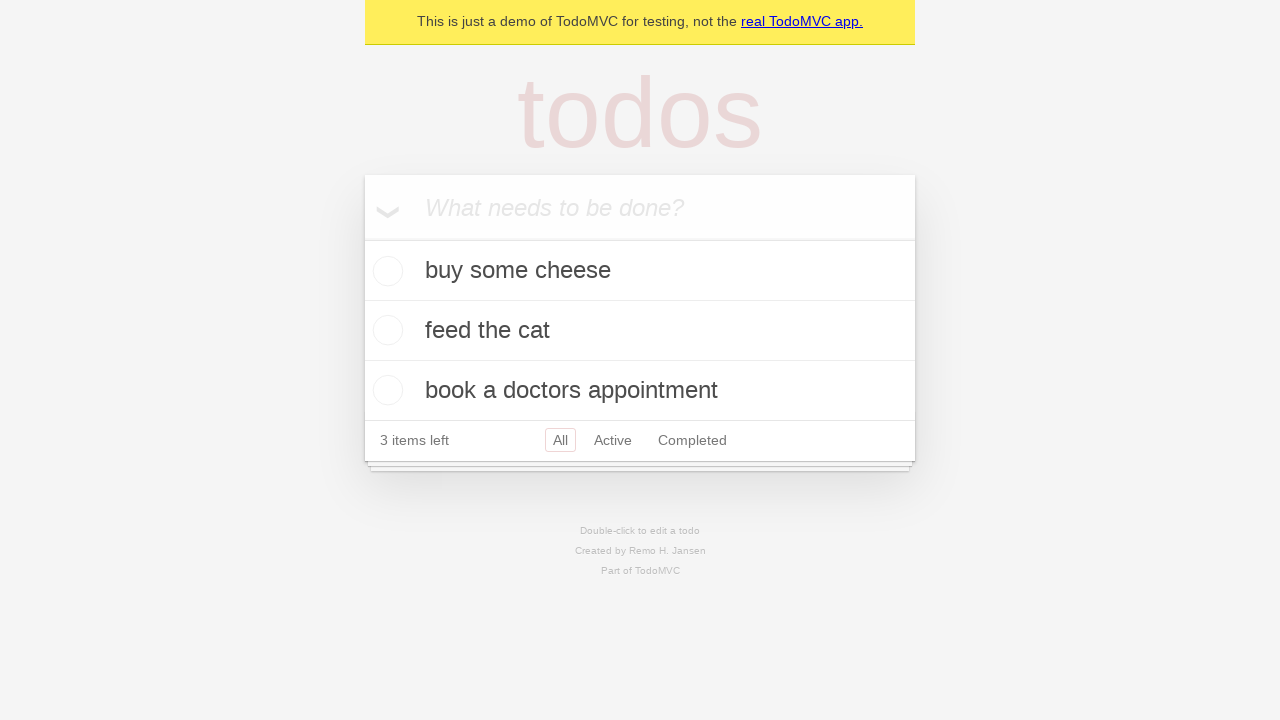

Checked first todo to mark it as completed at (385, 271) on .todo-list li .toggle >> nth=0
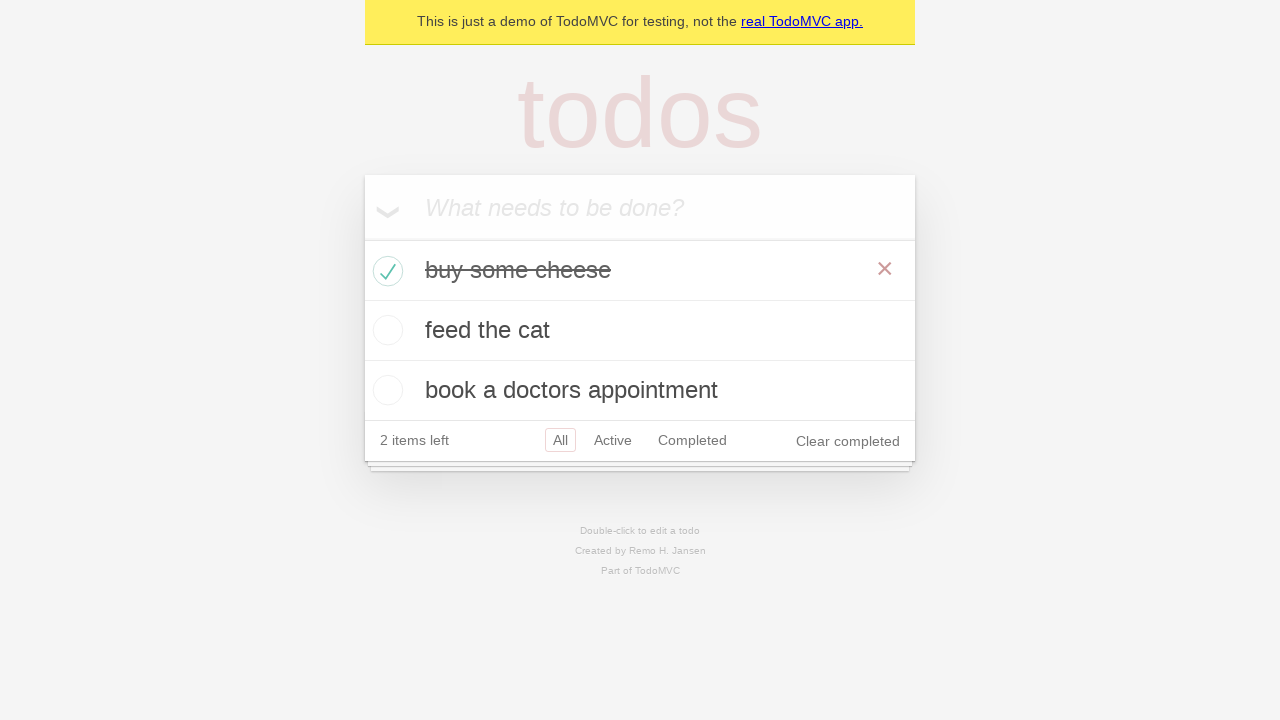

Clicked 'Clear completed' button to remove completed todo at (848, 441) on internal:role=button[name="Clear completed"i]
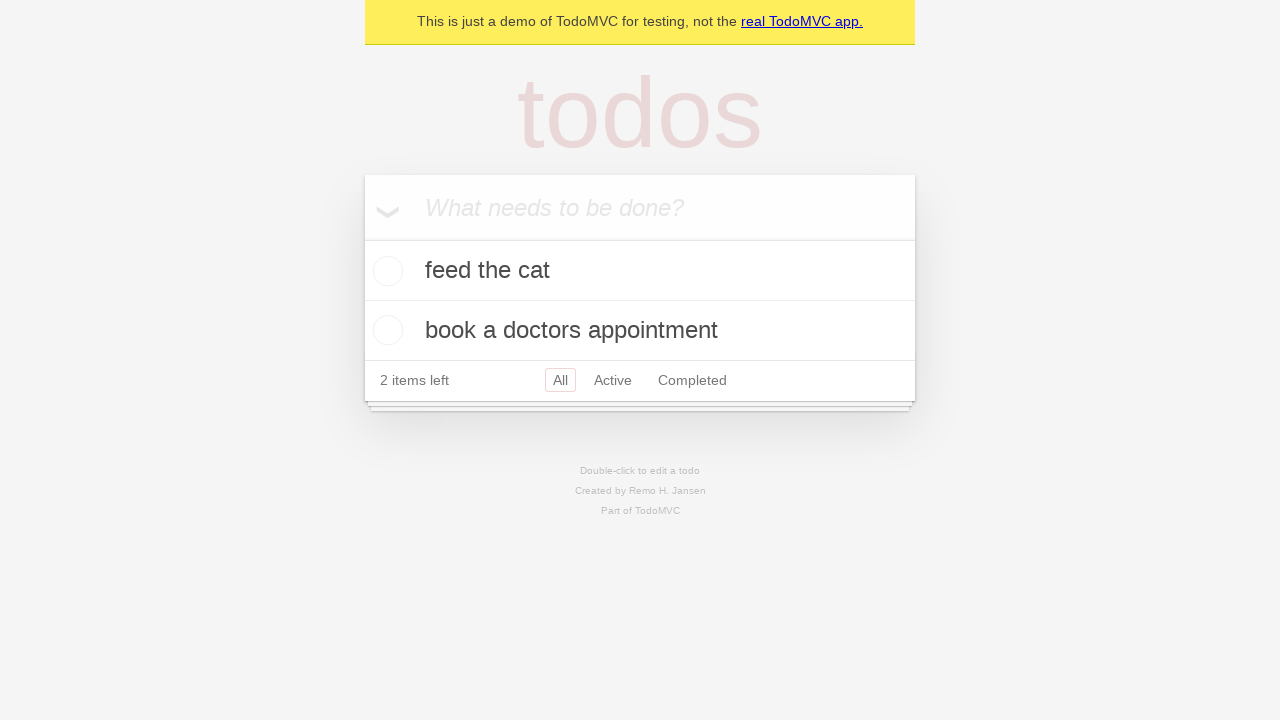

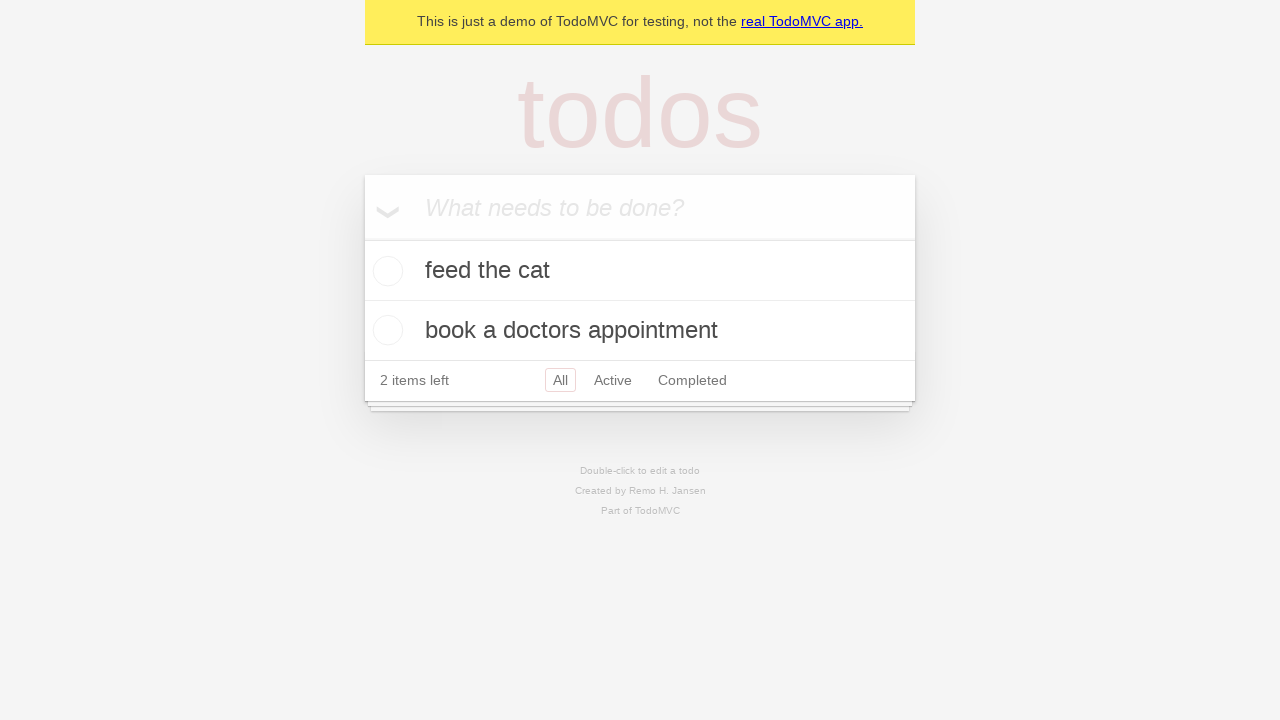